Tests a login form by entering credentials and verifying the confirmation message appears

Starting URL: https://v1.training-support.net/selenium/dynamic-attributes

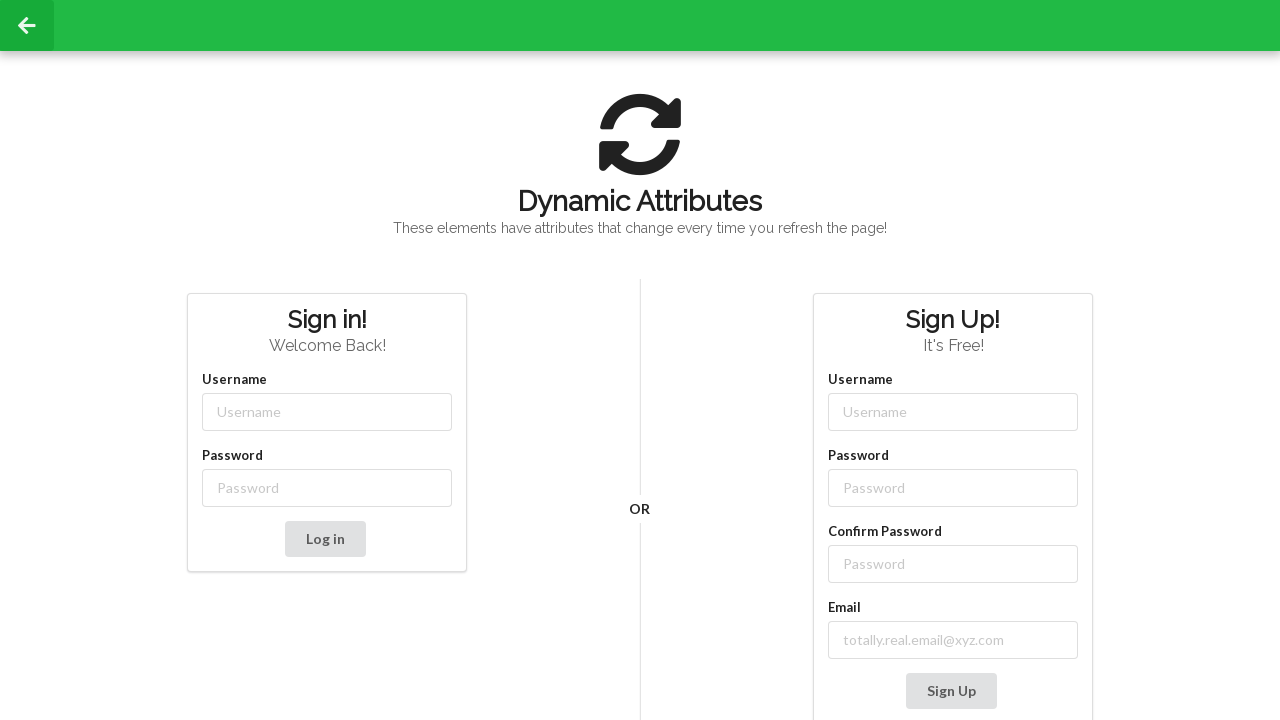

Filled username field with 'admin' on xpath=//*[@id="dynamic-attributes-form"]/div/div[1]/input
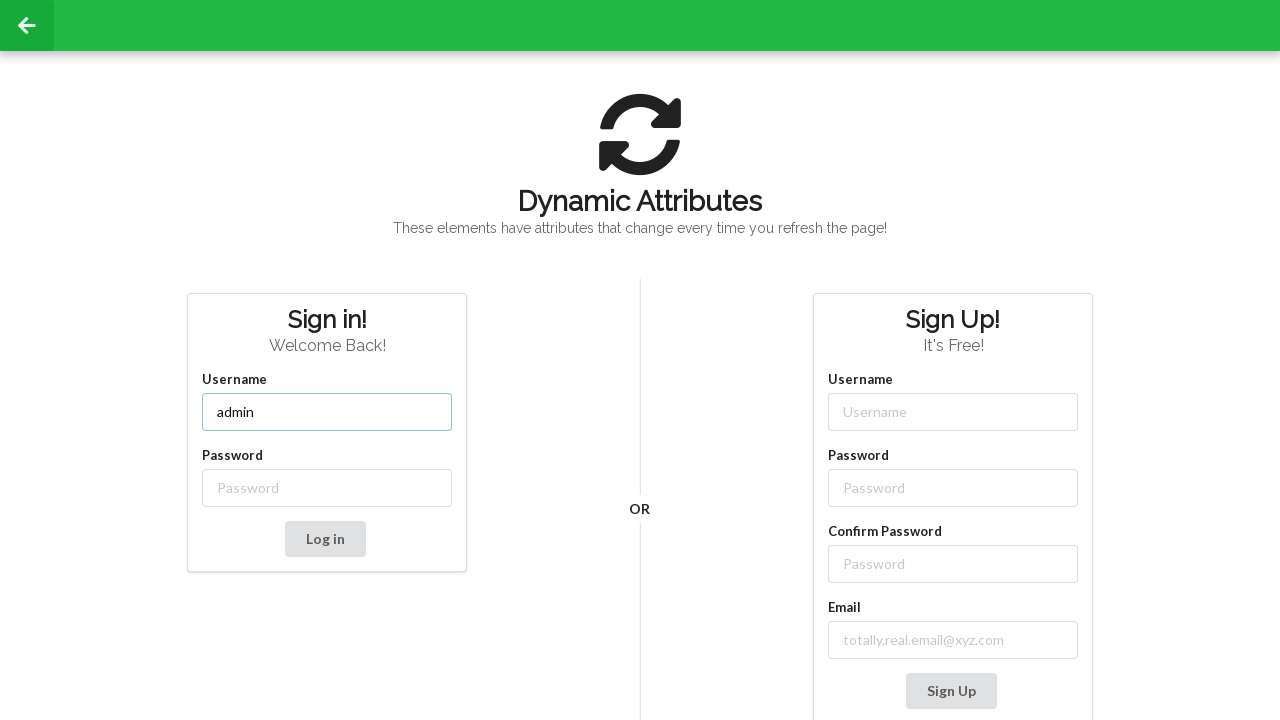

Filled password field with 'password' on xpath=//*[@id="dynamic-attributes-form"]/div/div[2]/input
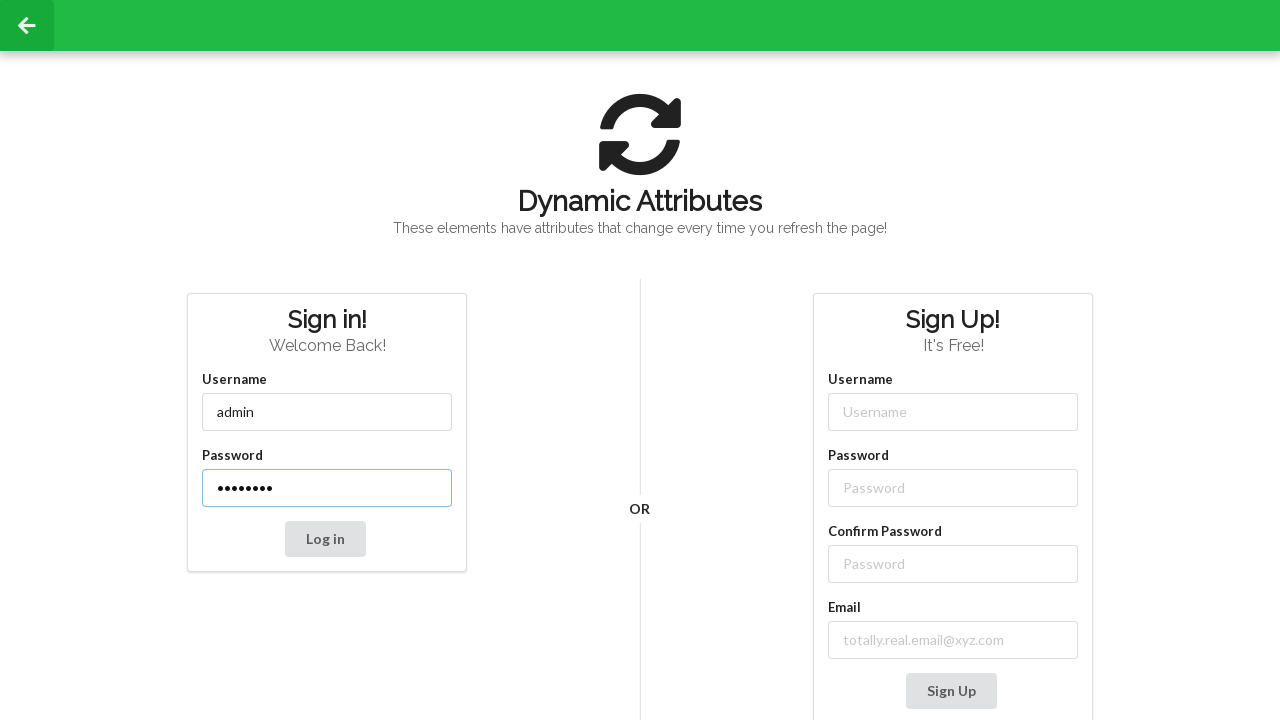

Clicked login button to submit credentials at (325, 539) on xpath=//*[@id="dynamic-attributes-form"]/div/button
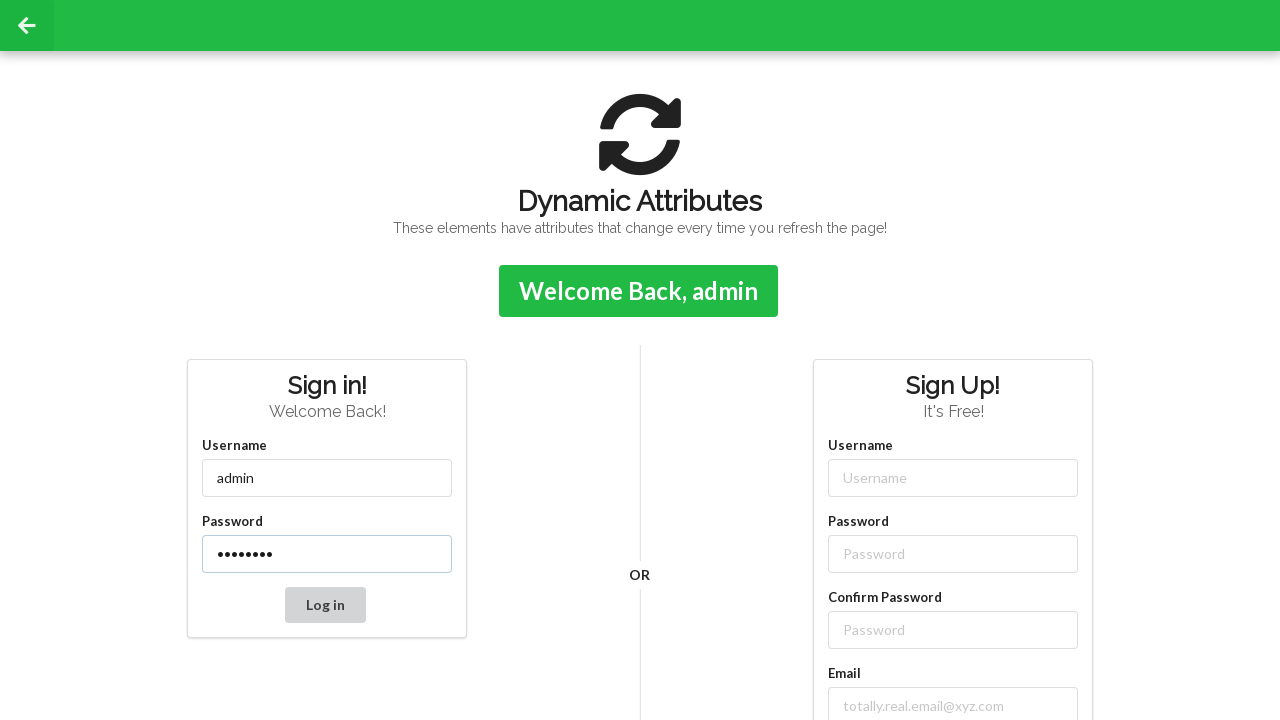

Confirmation message appeared after login
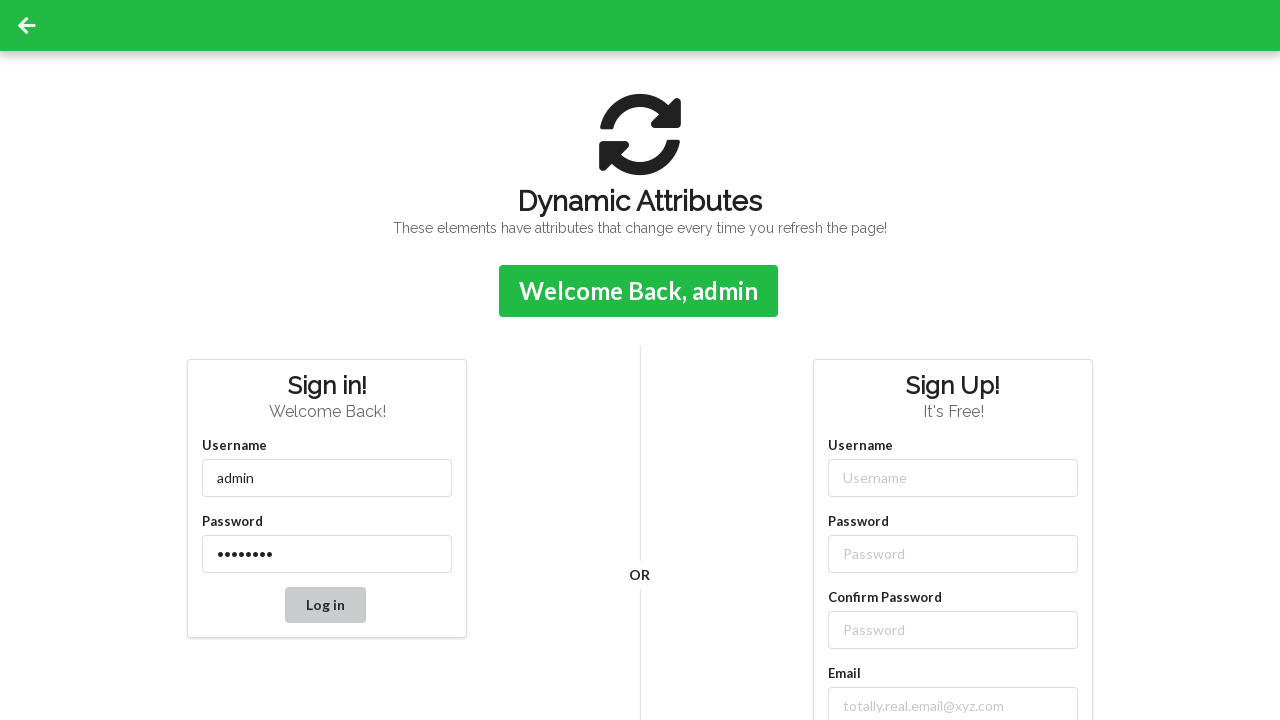

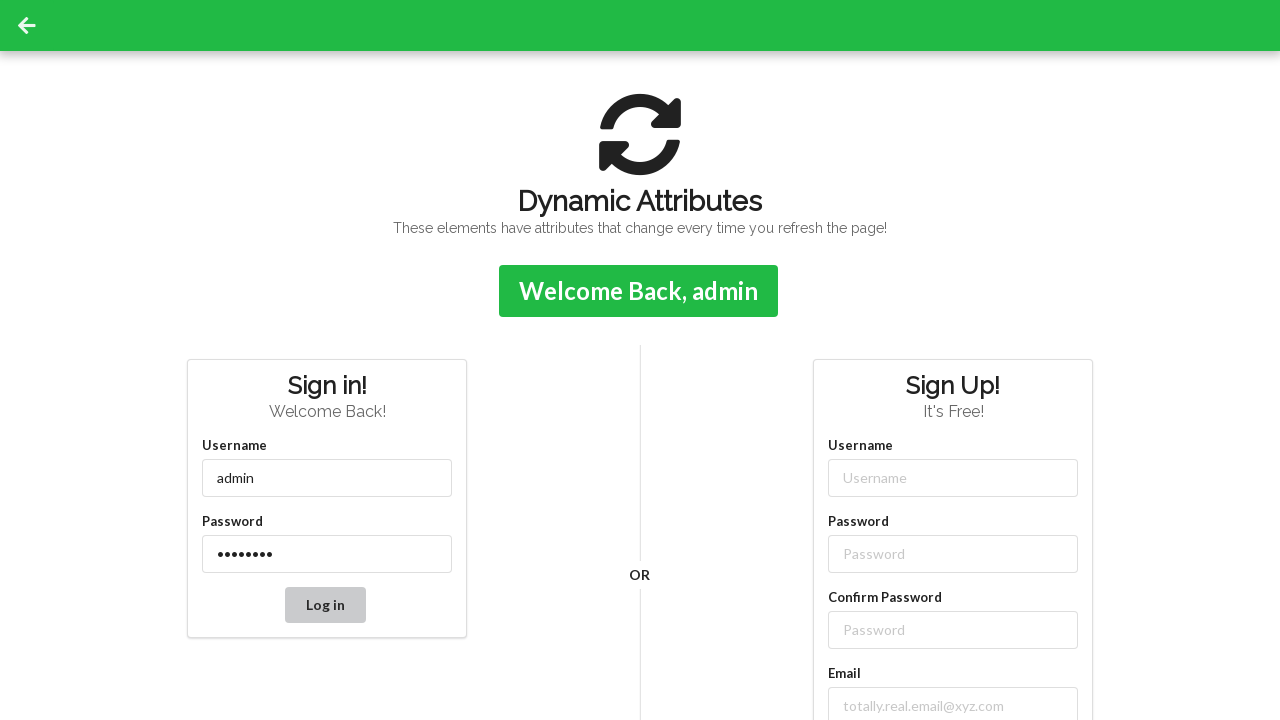